Tests prompt alert dialogs by entering text and accepting, then clicking again and dismissing without text

Starting URL: https://demoqa.com/alerts

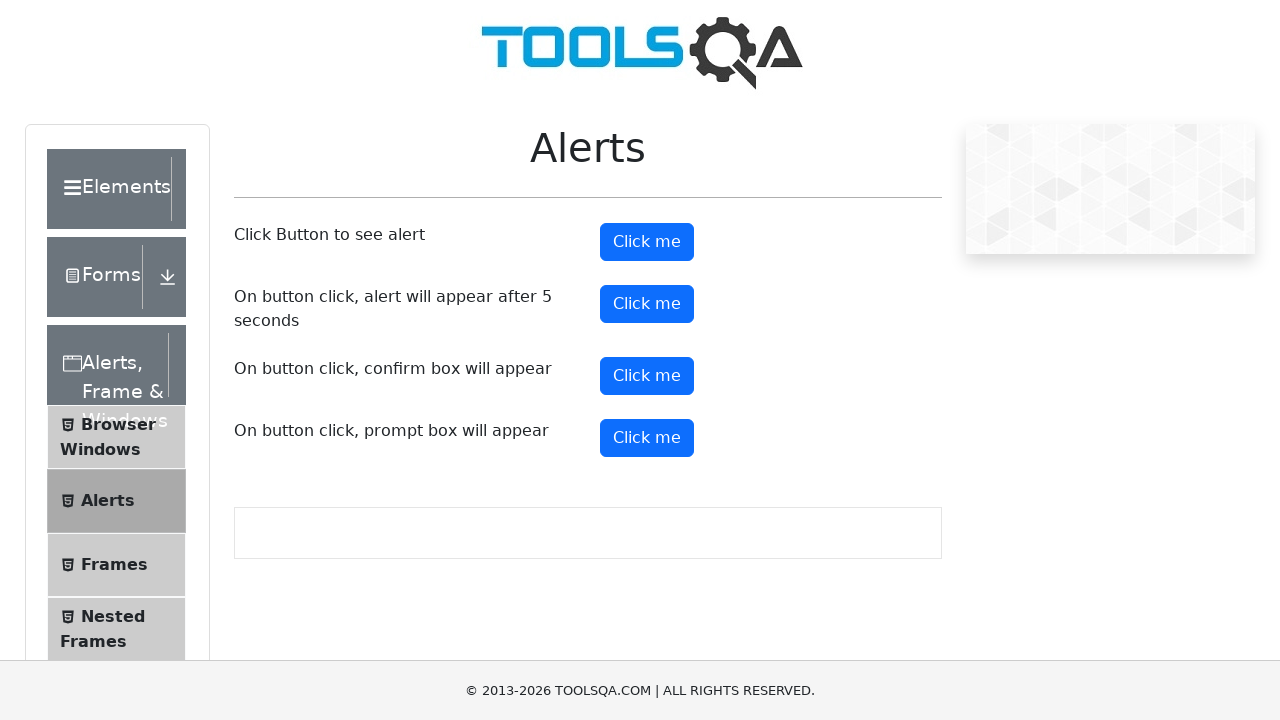

Scrolled down 200px to make buttons visible
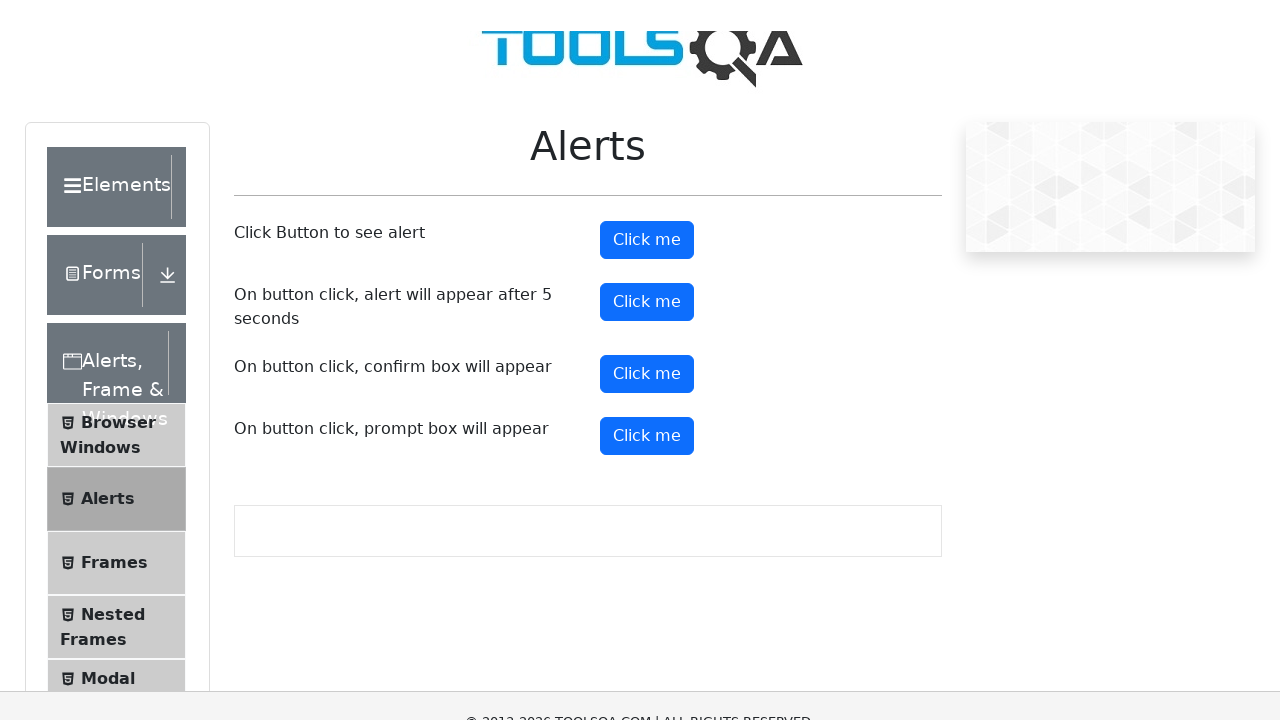

Prompt button is visible and ready
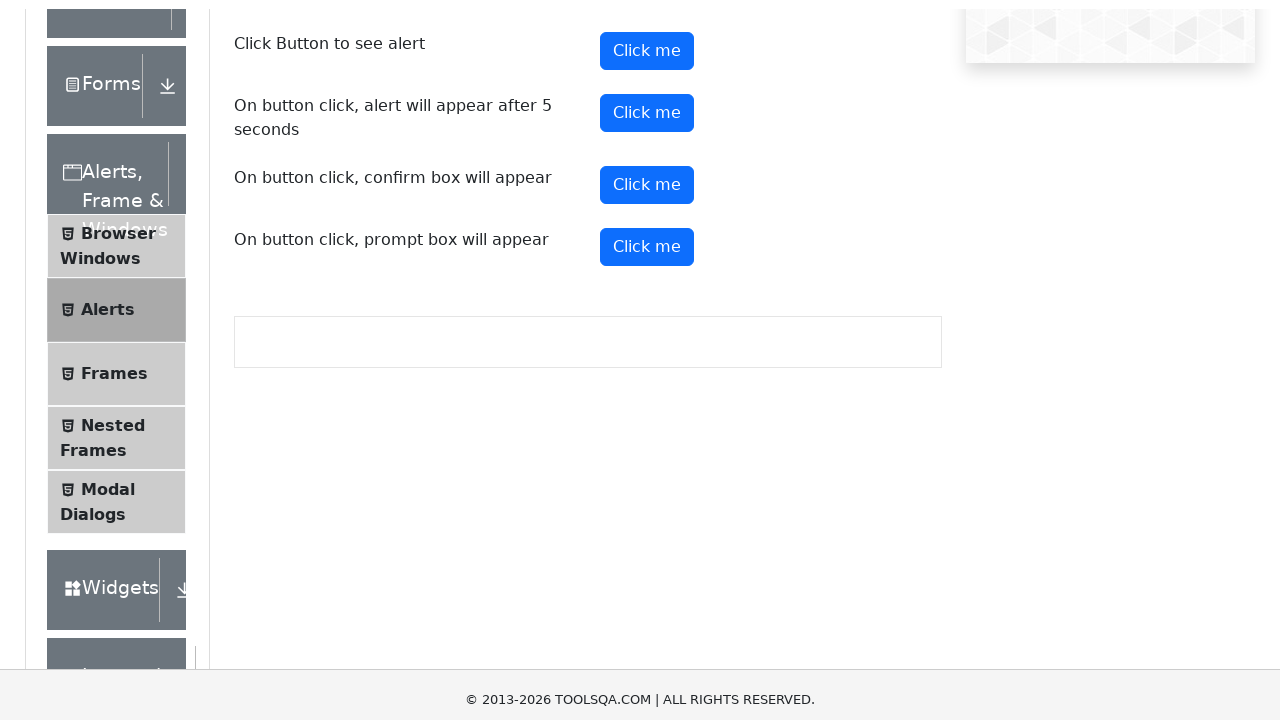

Clicked prompt button and accepted dialog with text 'Test message from Playwright' at (647, 238) on #promtButton
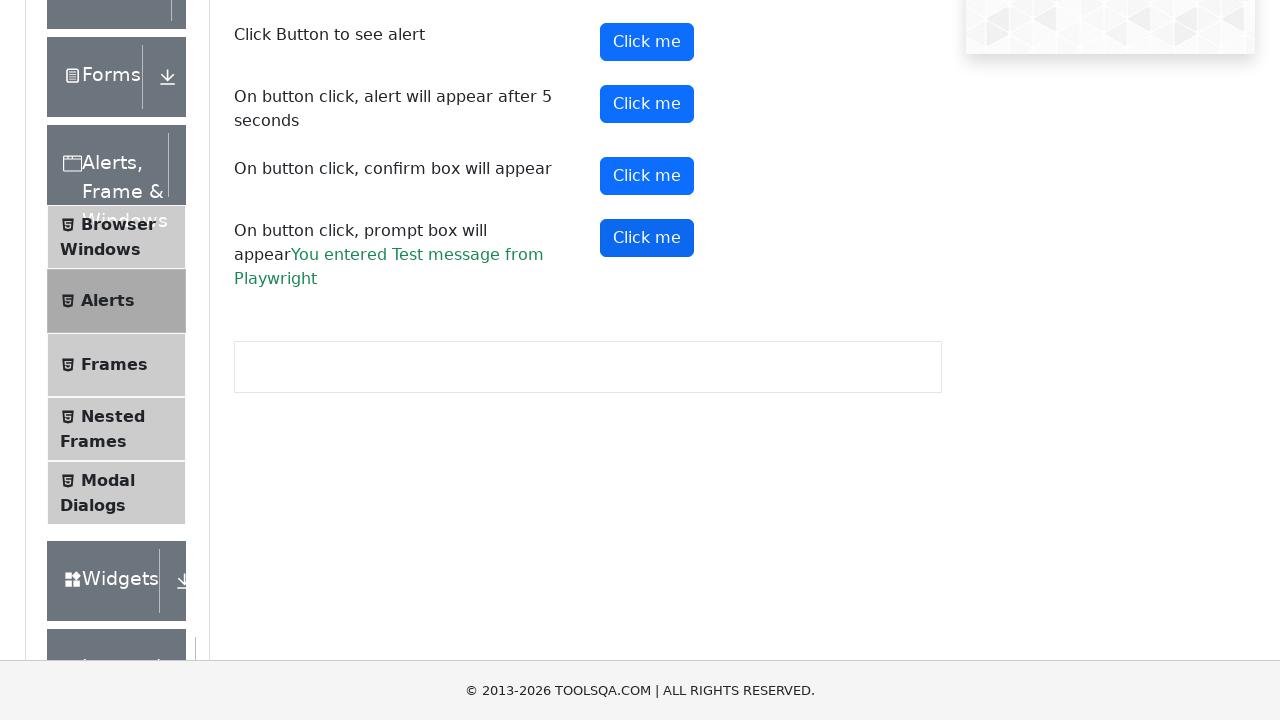

Waited 500ms between prompt actions
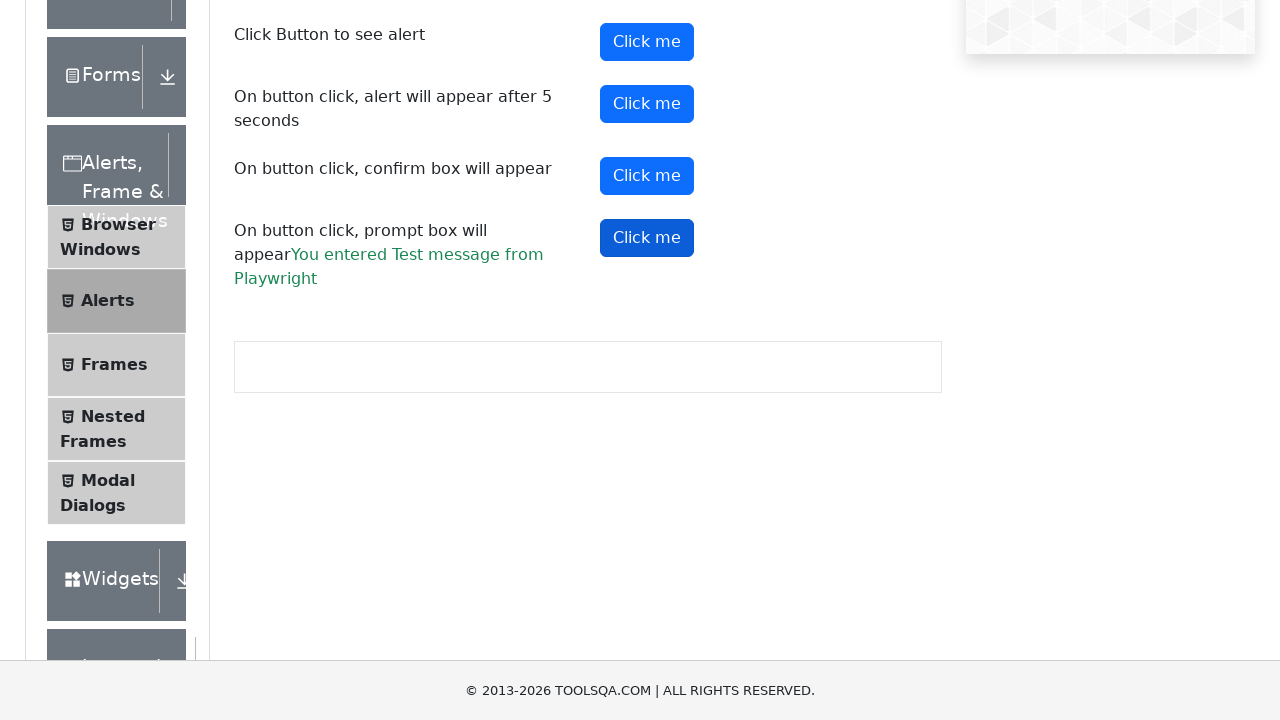

Clicked prompt button again and dismissed dialog without entering text at (647, 238) on #promtButton
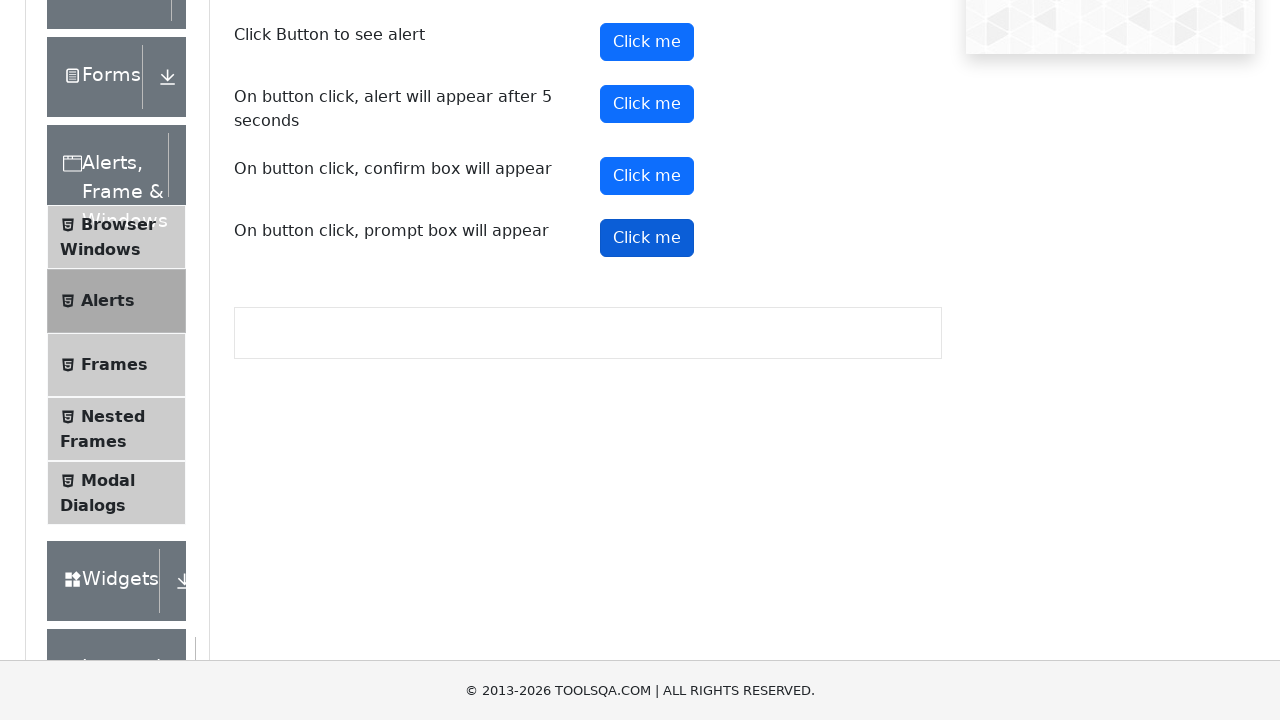

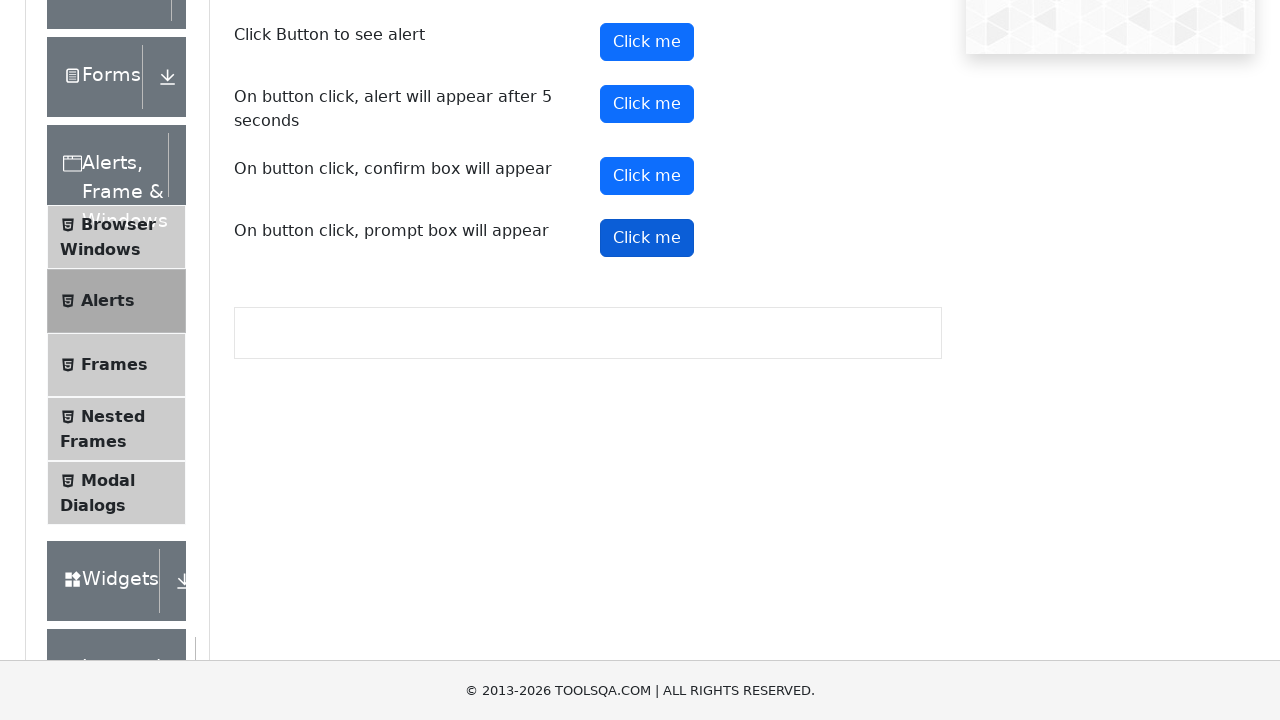